Tests entering a value in an input field and verifying it appears

Starting URL: https://the-internet.herokuapp.com/inputs

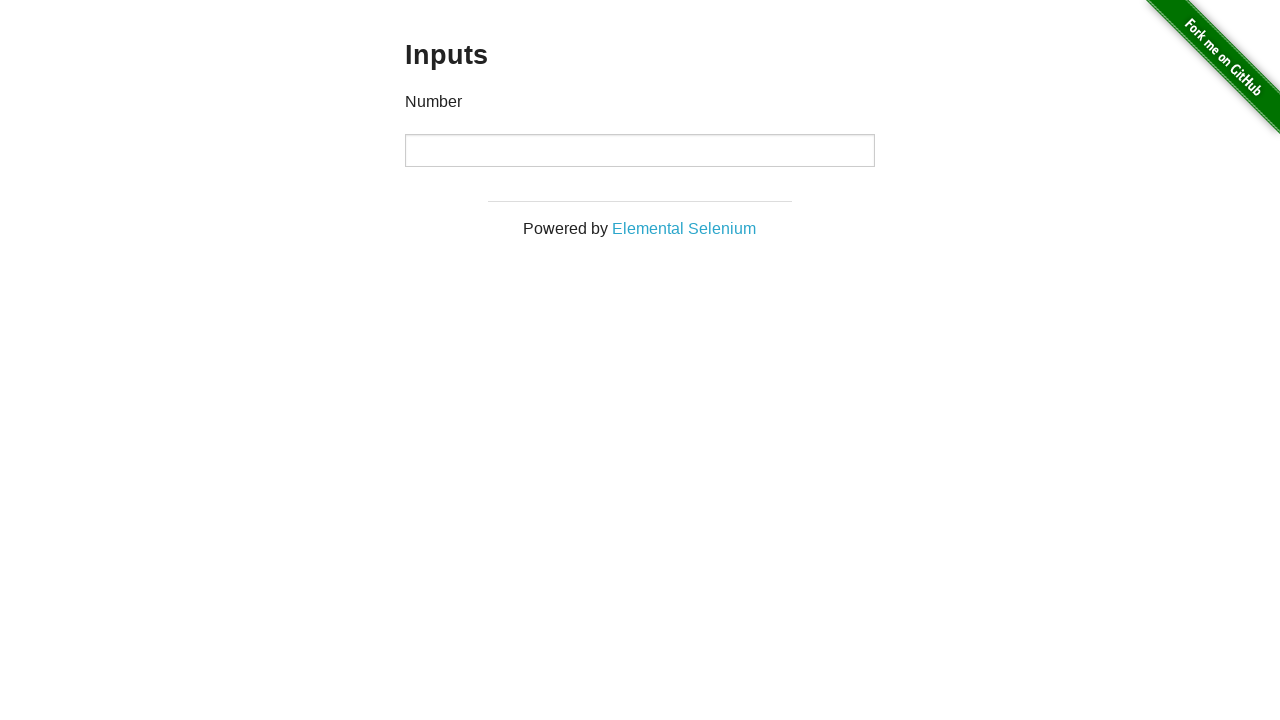

Entered value '1' into the input field on xpath=//*[@id="content"]/div/div/div/input
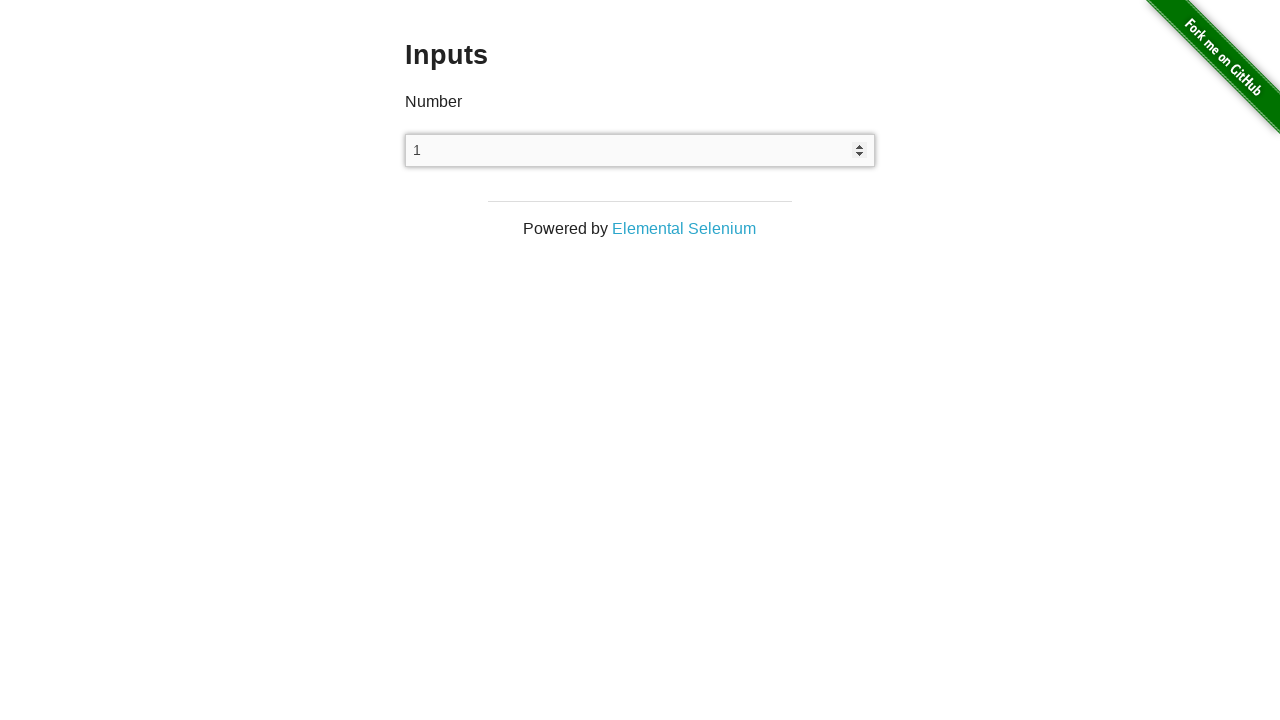

Verified that the input field contains the value '1'
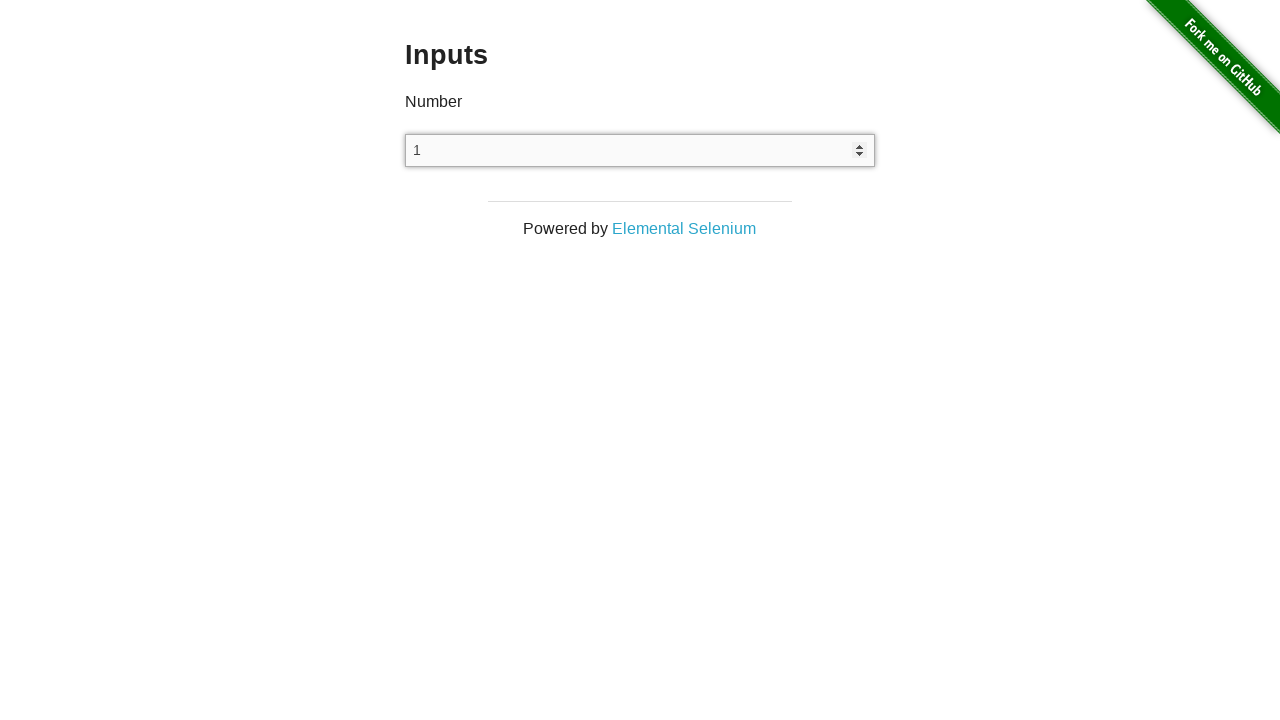

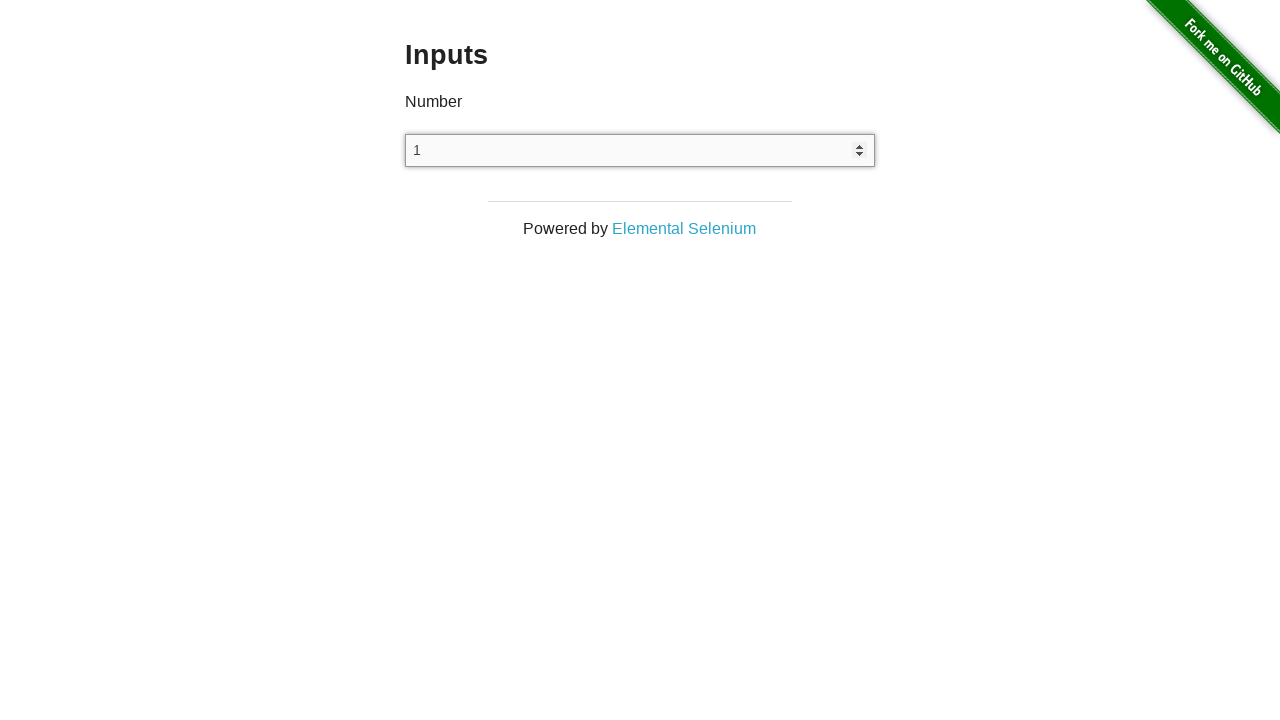